Tests keyboard input functionality by focusing on a content area, pressing the LEFT arrow key, and verifying the page correctly detects and displays the key press.

Starting URL: http://the-internet.herokuapp.com/key_presses

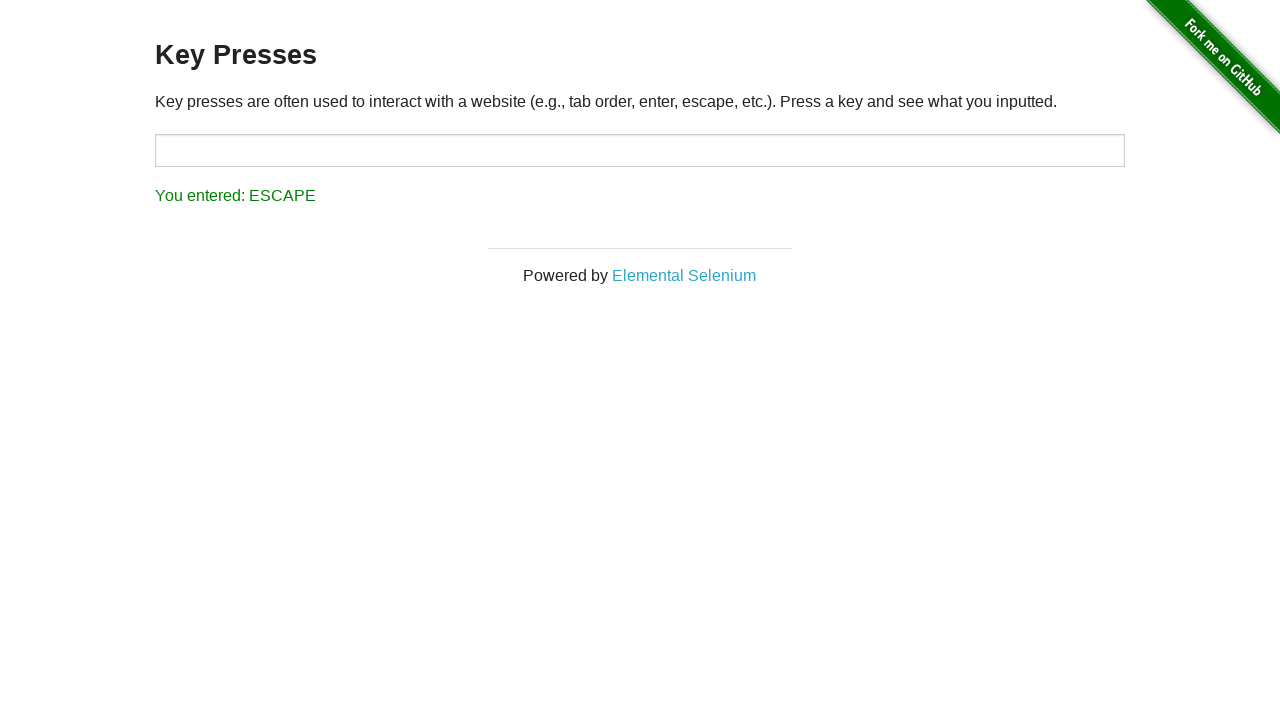

Clicked on content area to set focus at (640, 130) on #content
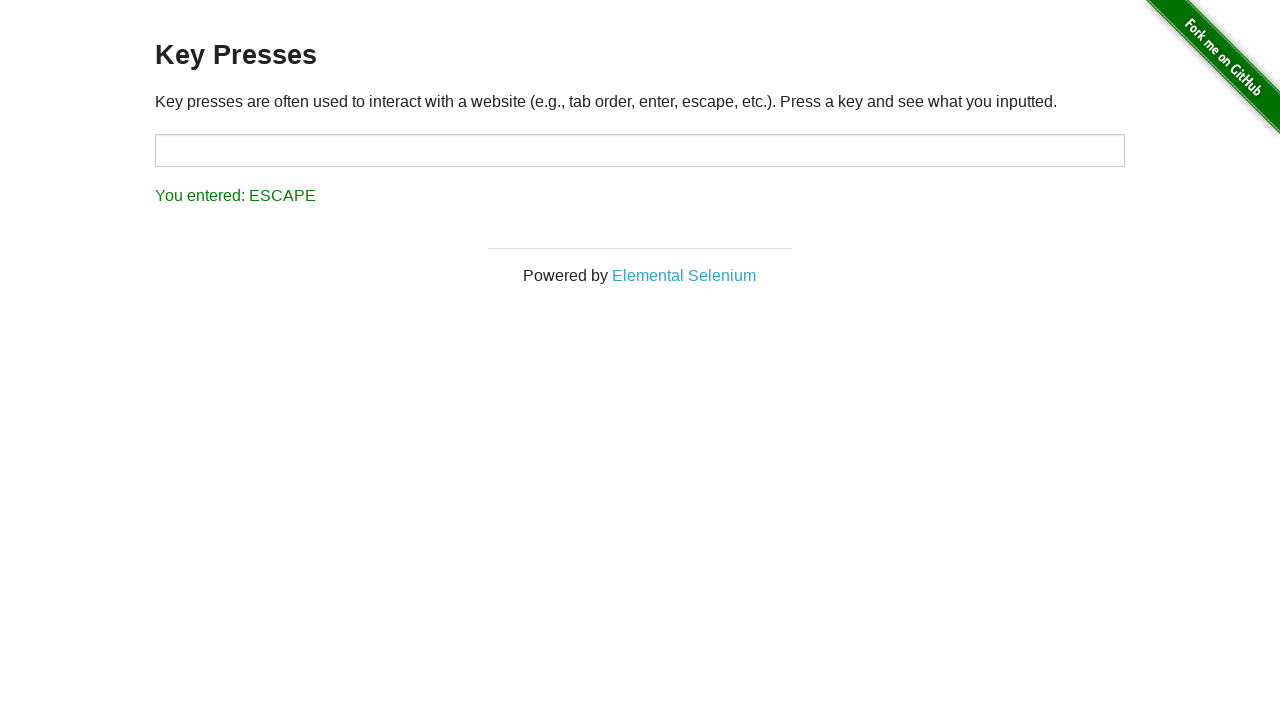

Pressed LEFT arrow key
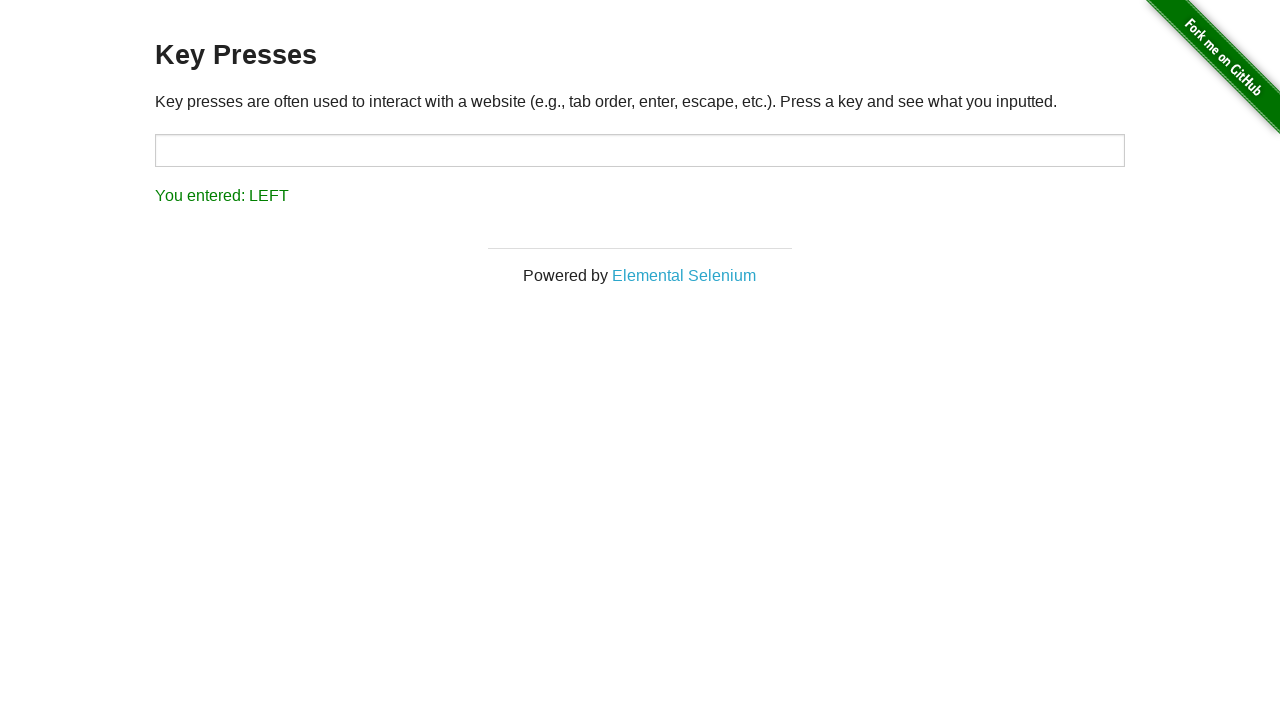

Result element loaded
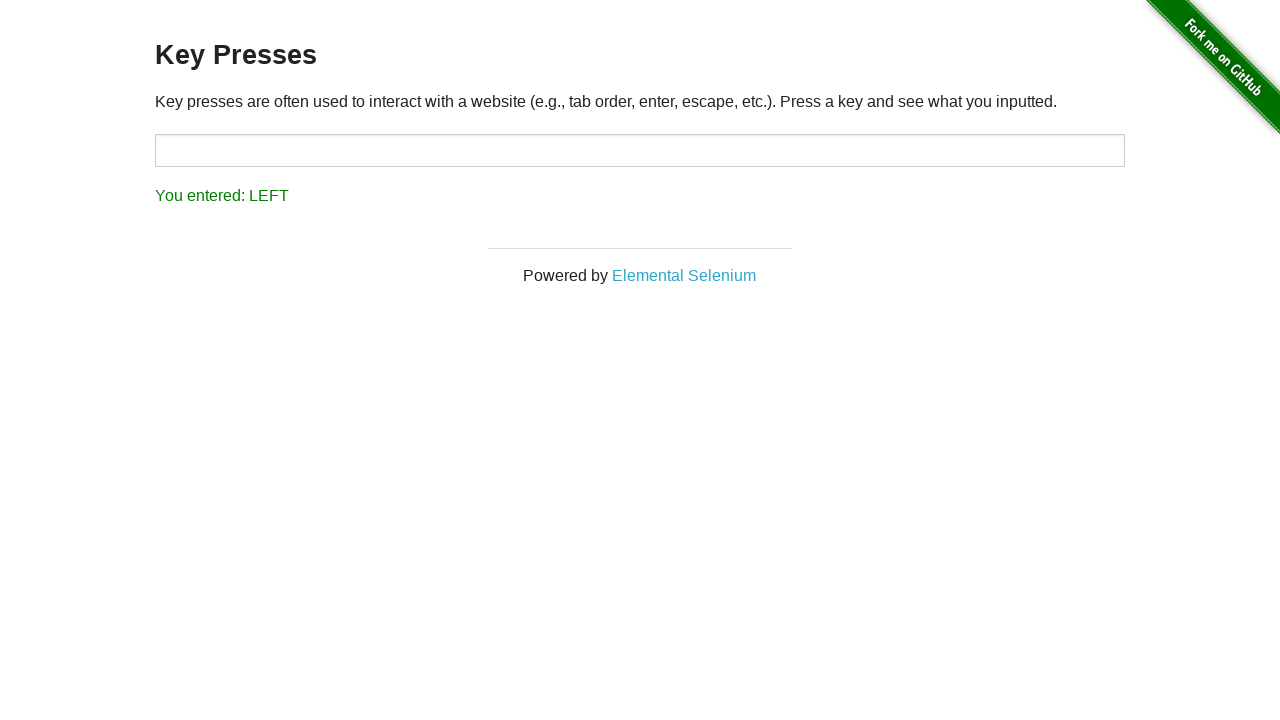

Retrieved result text: You entered: LEFT
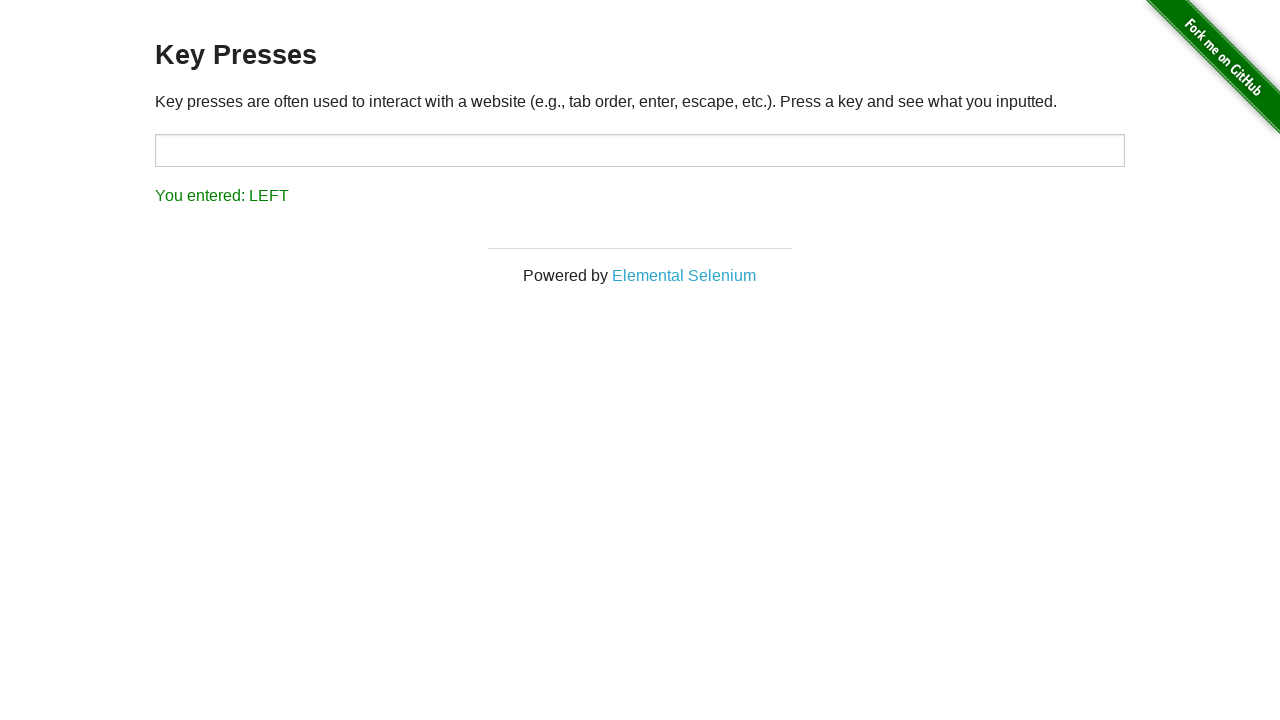

Verified result text equals 'You entered: LEFT'
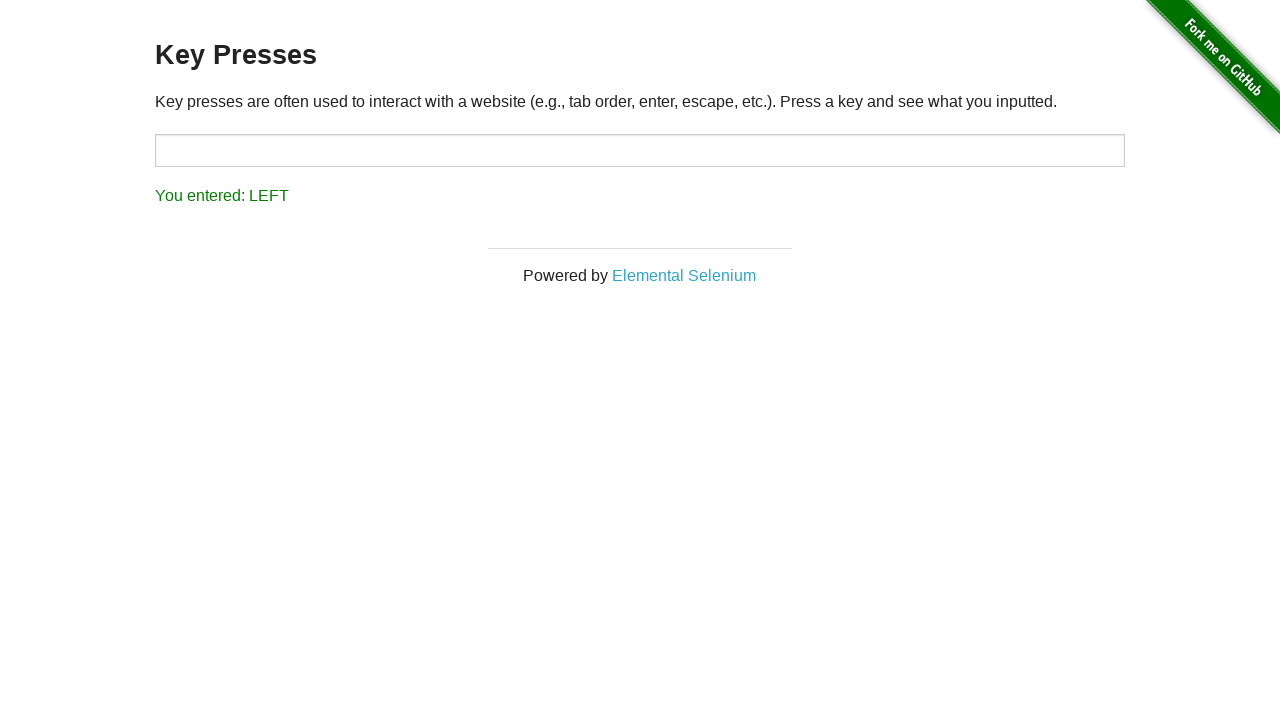

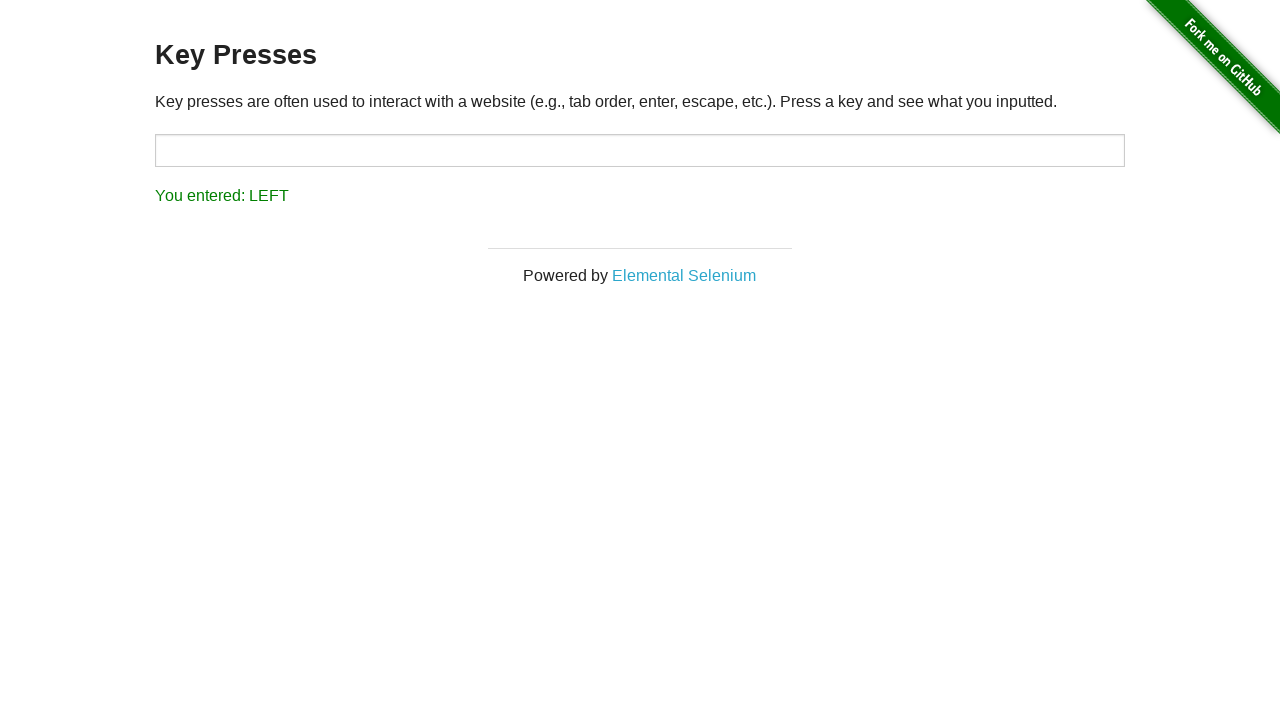